Navigates to checkboxes page, checks all checkboxes and verifies they are checked

Starting URL: https://the-internet.herokuapp.com

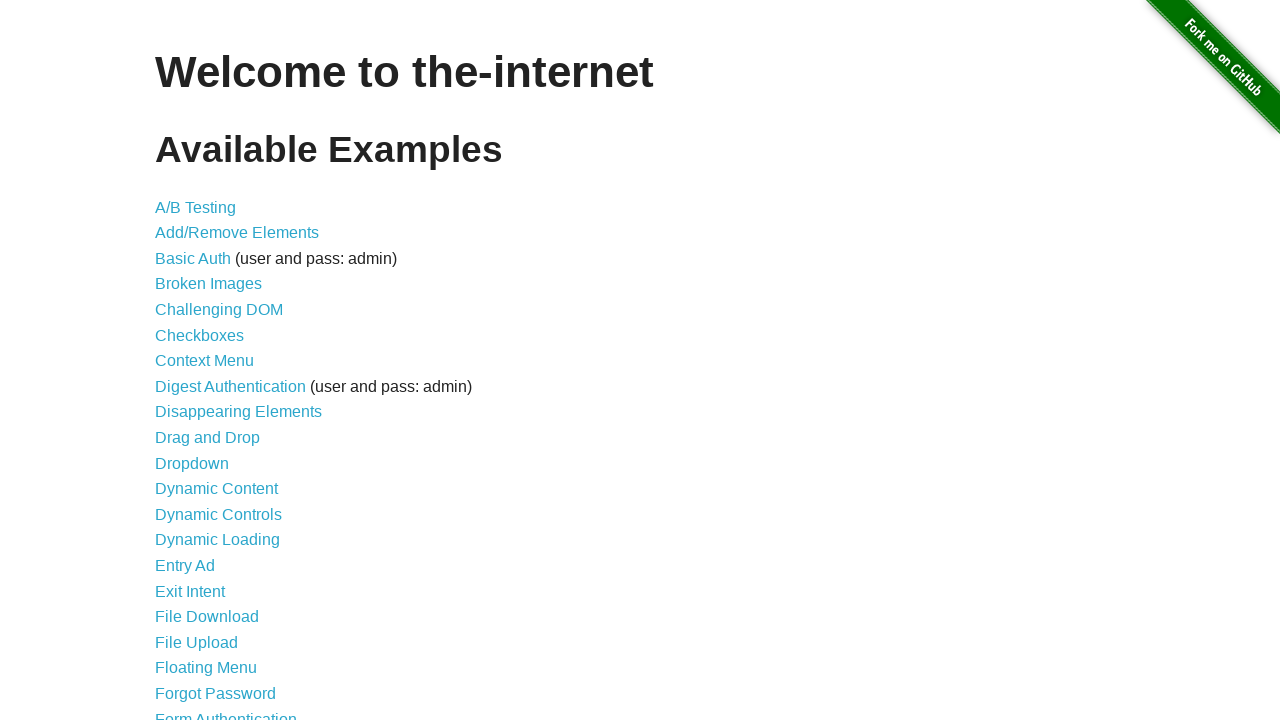

Clicked on Checkboxes link to navigate to checkboxes page at (200, 335) on a[href='/checkboxes']
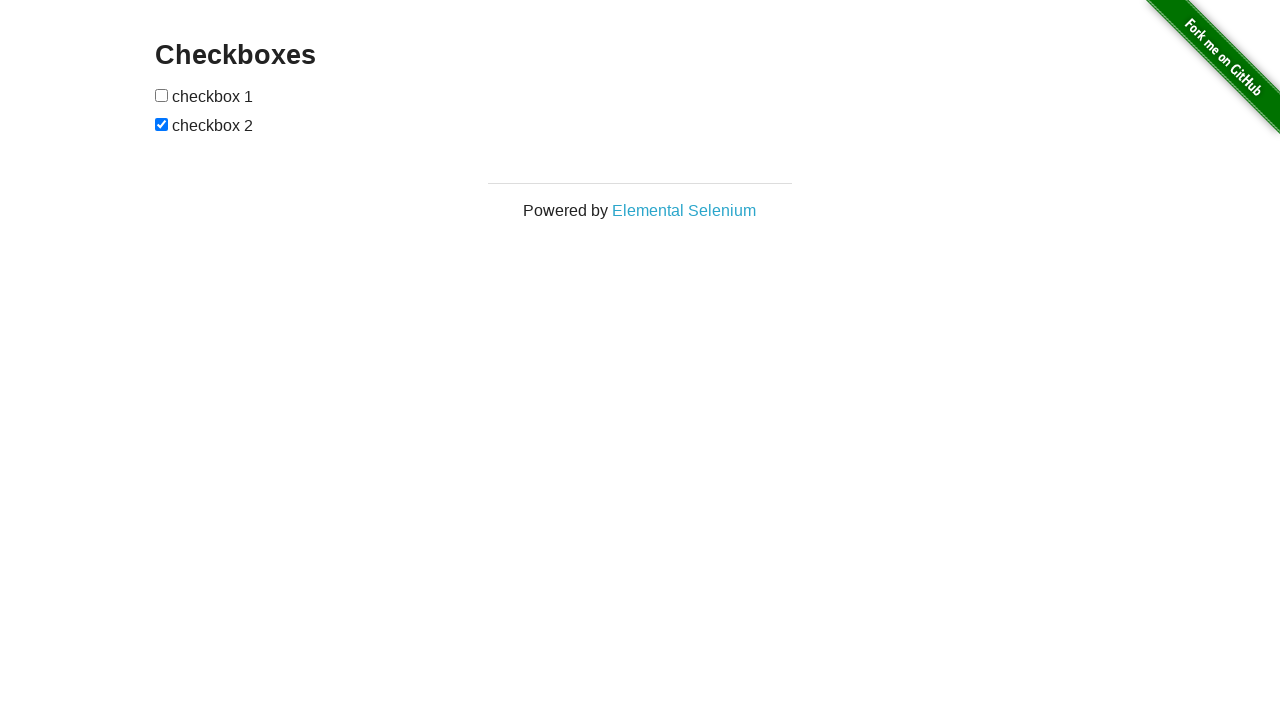

Checkboxes container loaded
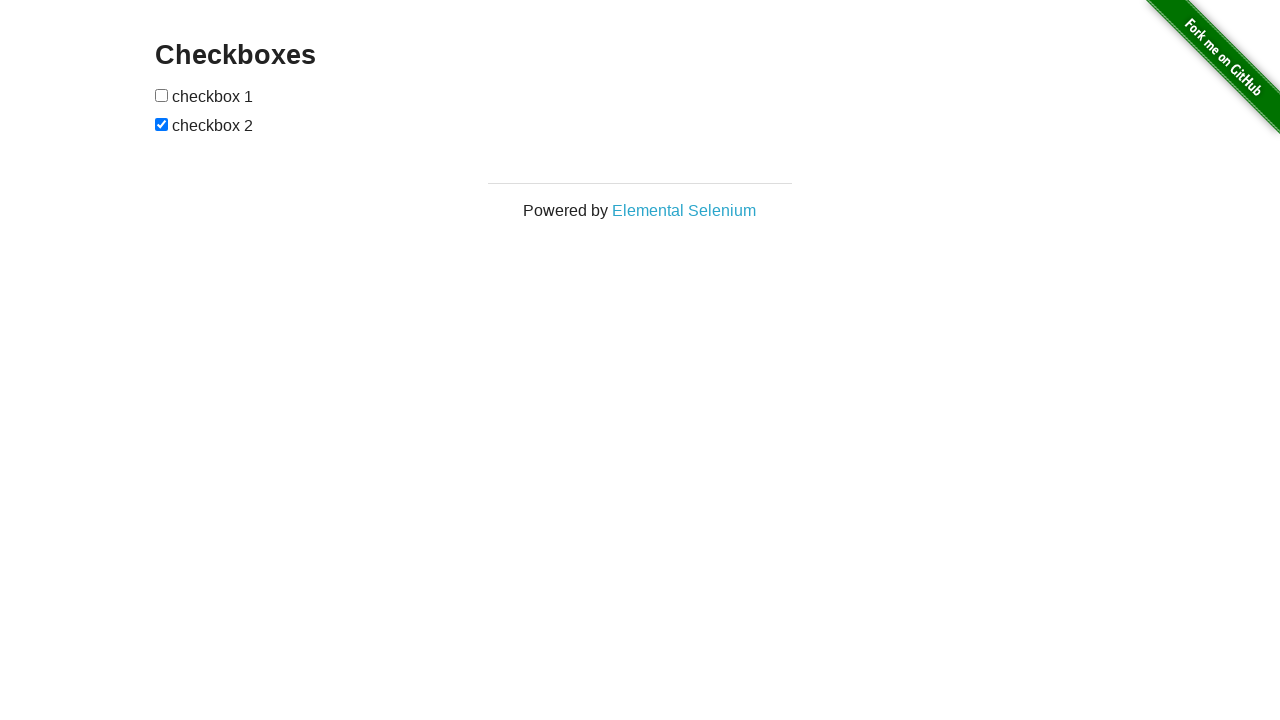

Checked checkbox 1 at (162, 95) on #checkboxes input[type='checkbox'] >> nth=0
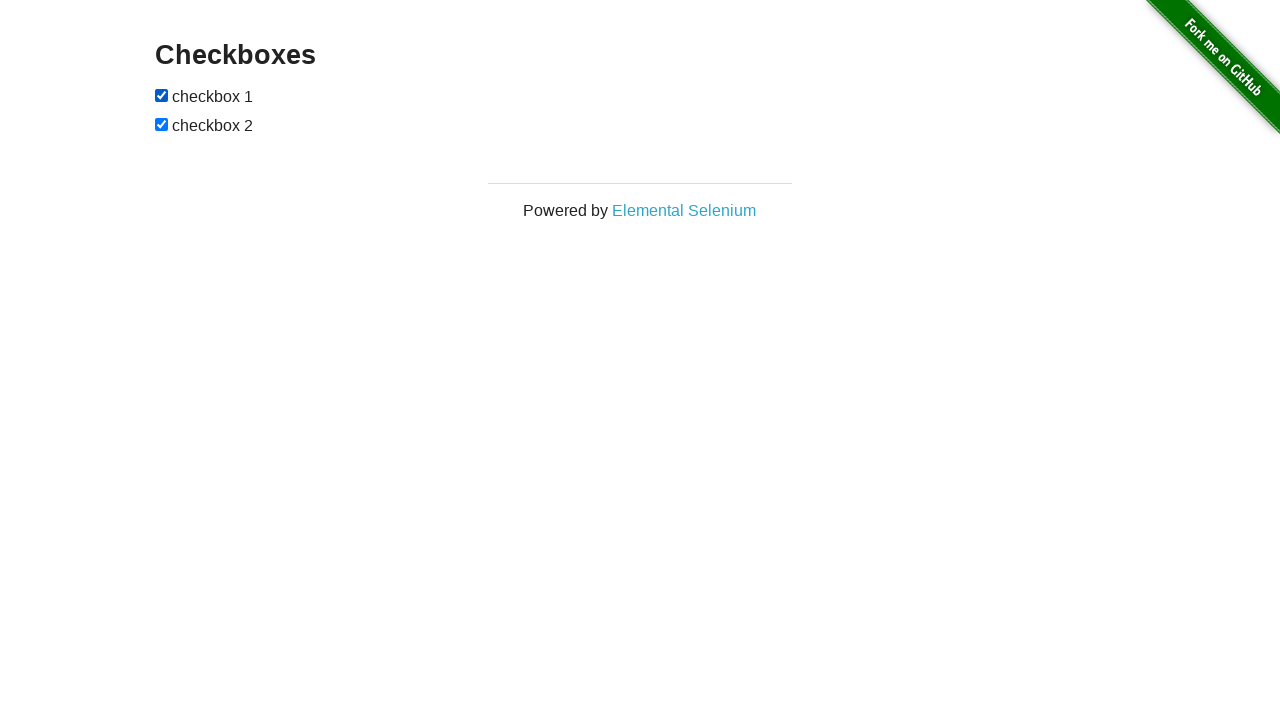

Verified checkbox 1 is checked
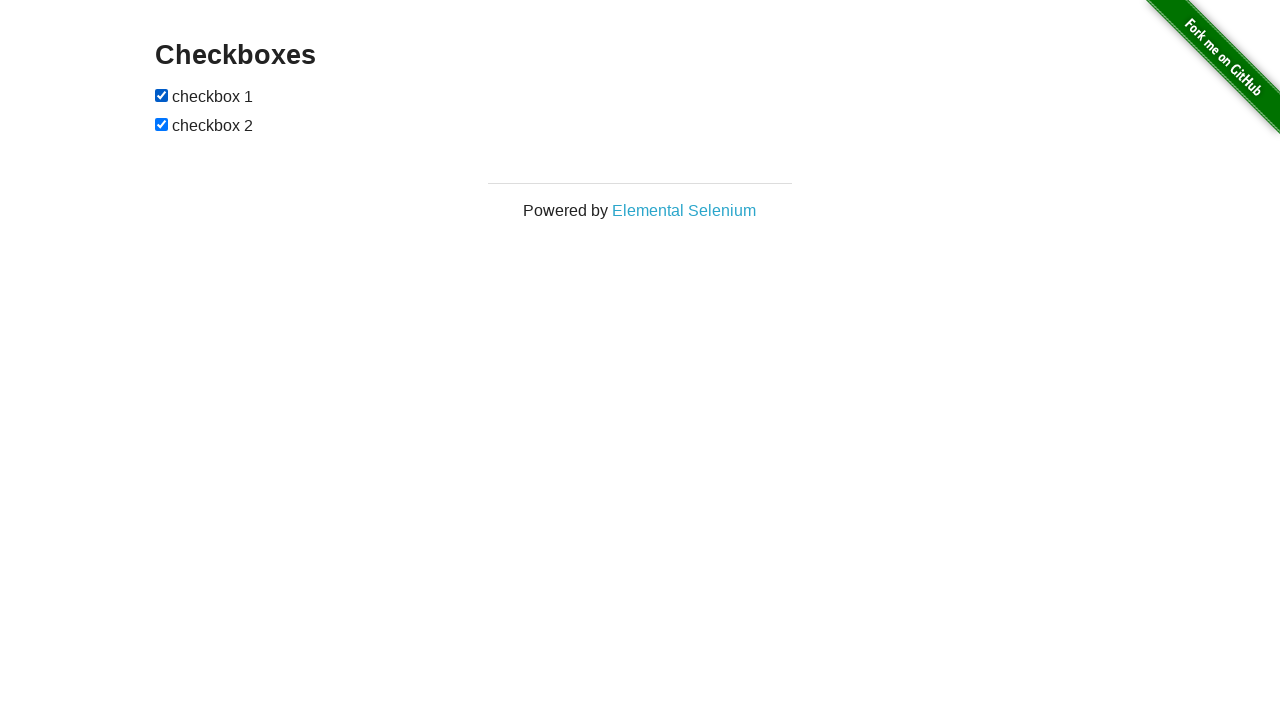

Verified checkbox 2 is checked
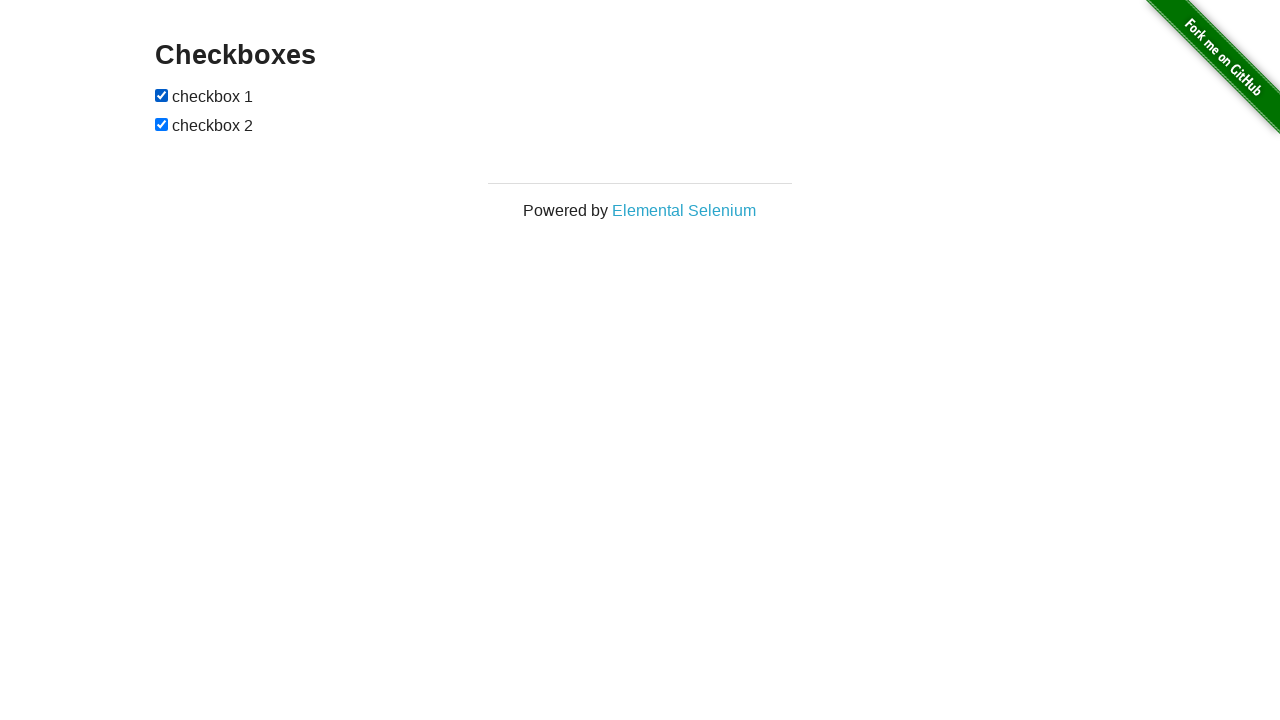

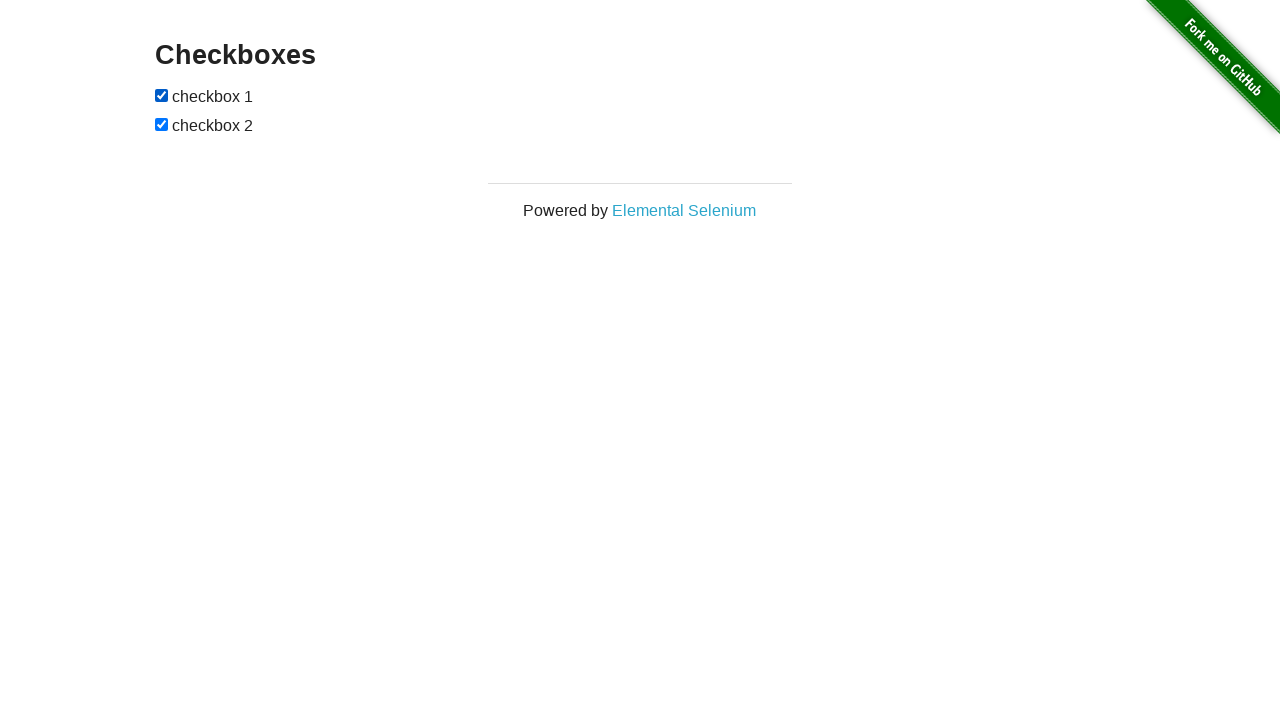